Automates shopping on Hatzi Hinam supermarket website by searching for products, adding them to cart, entering delivery city information, accepting policy, and navigating to the cart checkout page.

Starting URL: https://shop.hazi-hinam.co.il

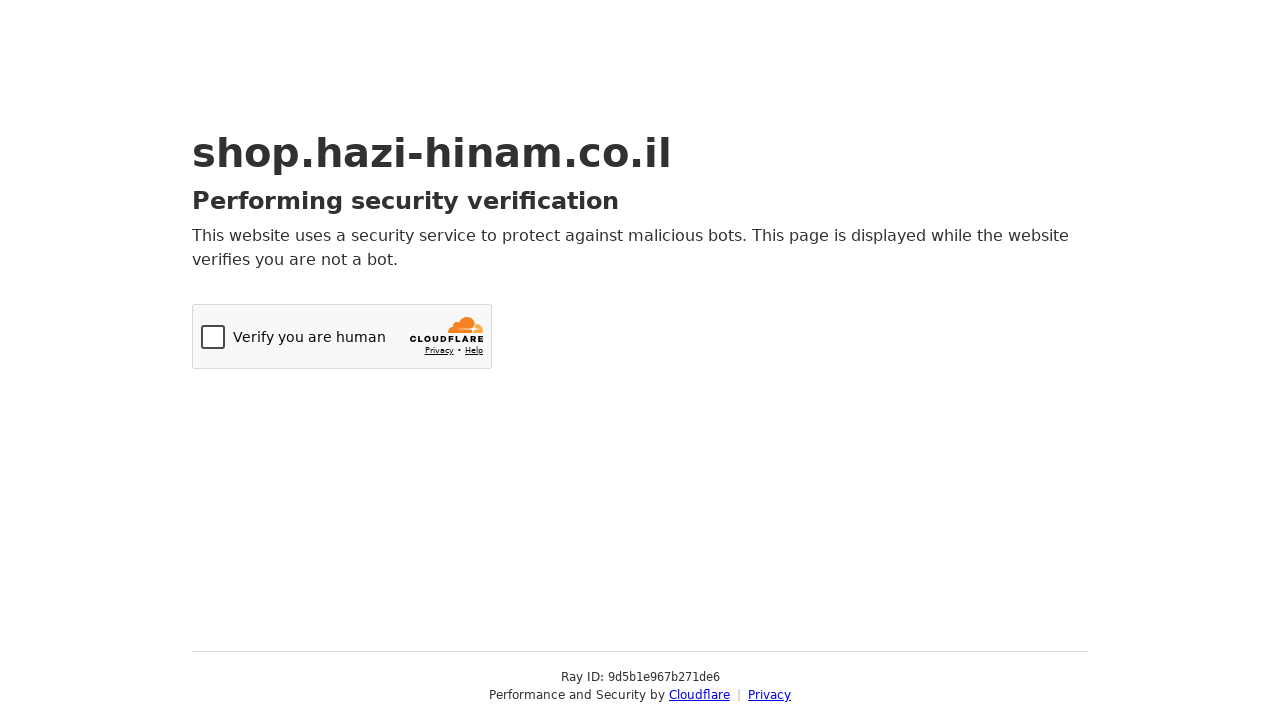

Waited for page to fully load (networkidle)
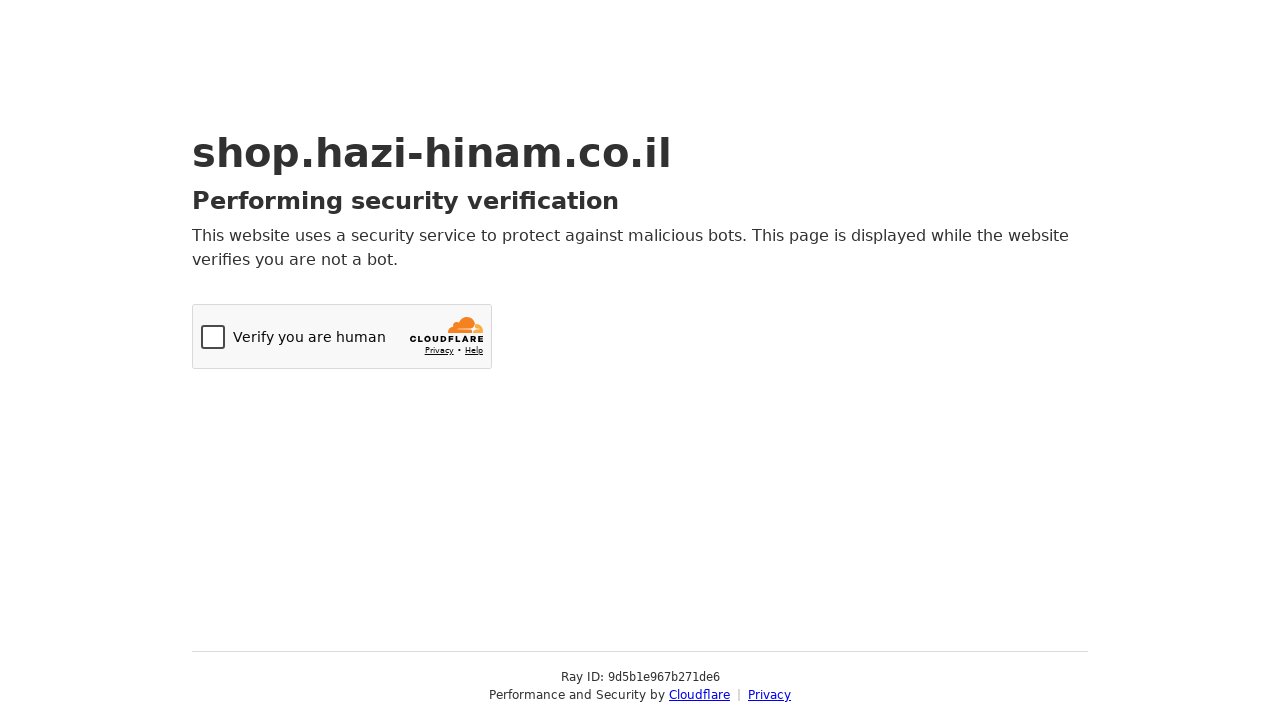

Full page loader disappeared
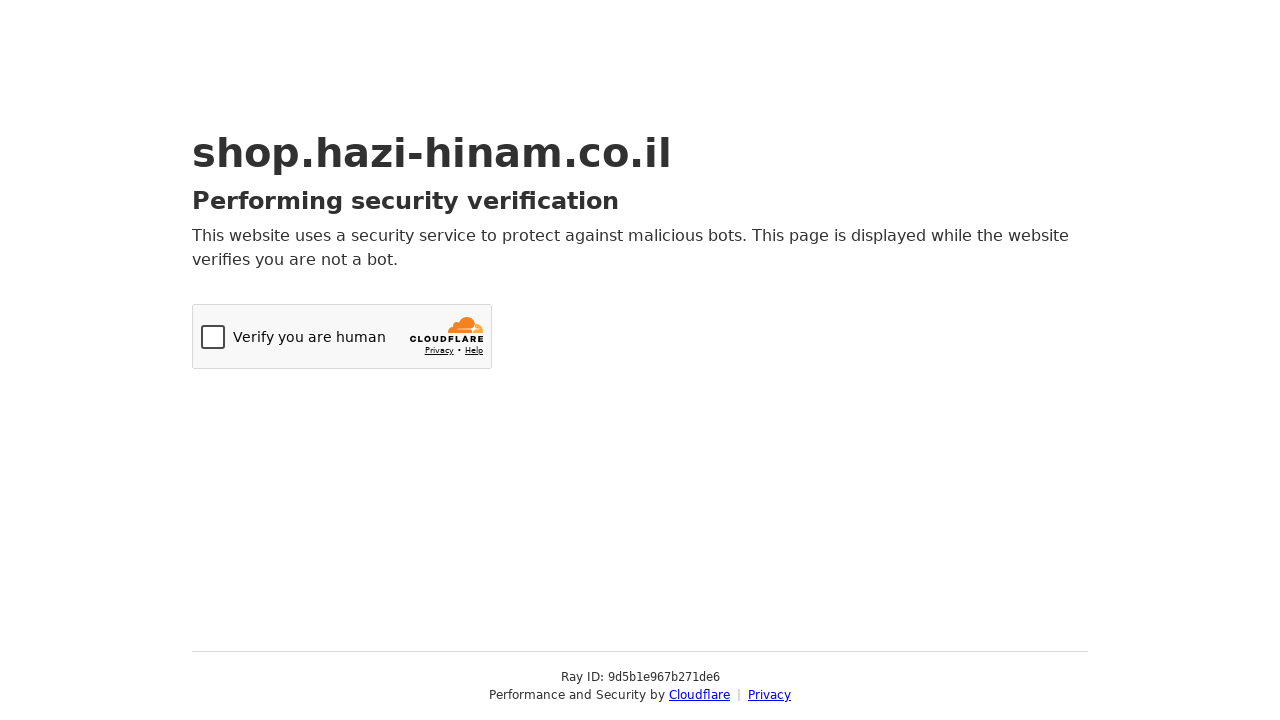

Navigated to search results for product 'חלב'
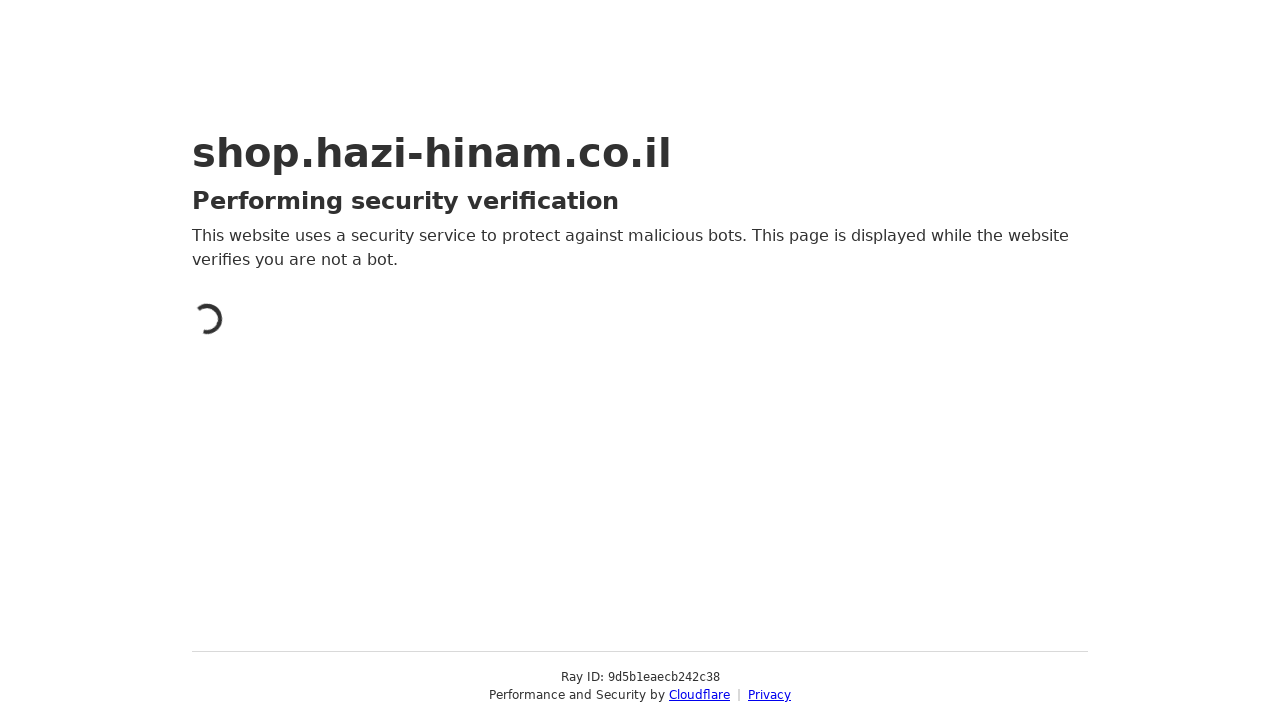

Loader disappeared on search results page
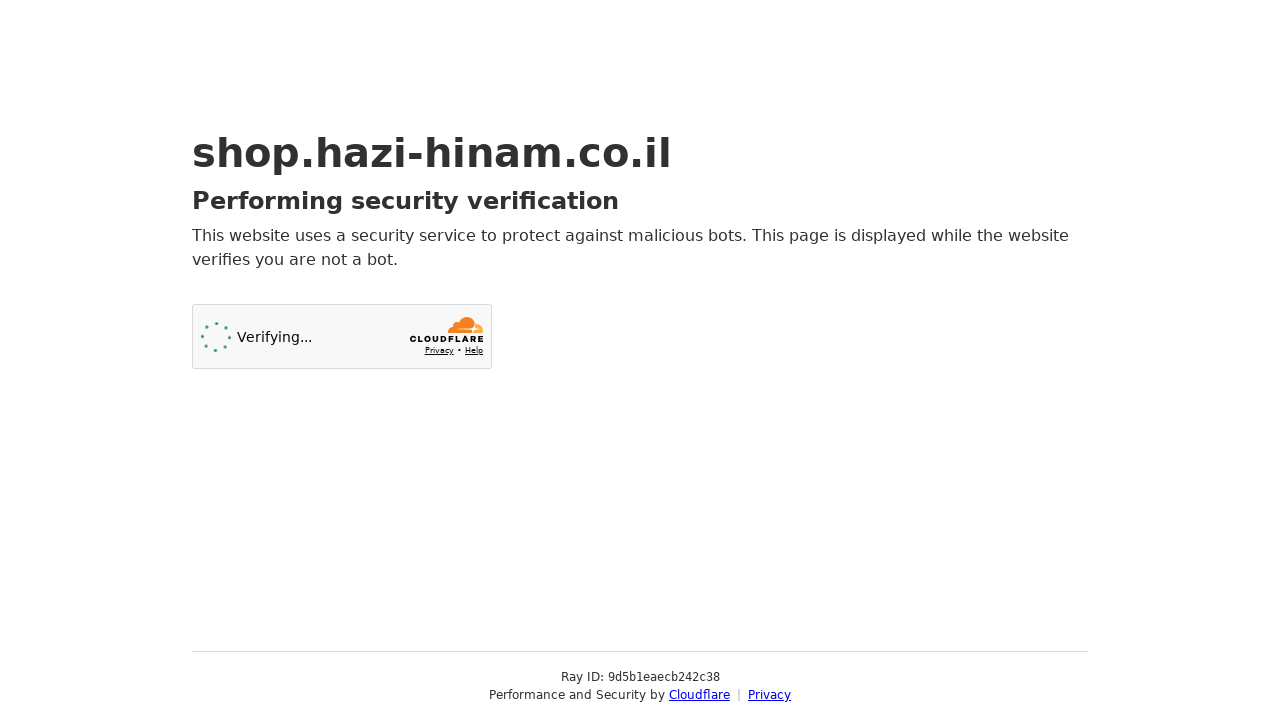

Navigated to cart checkout page
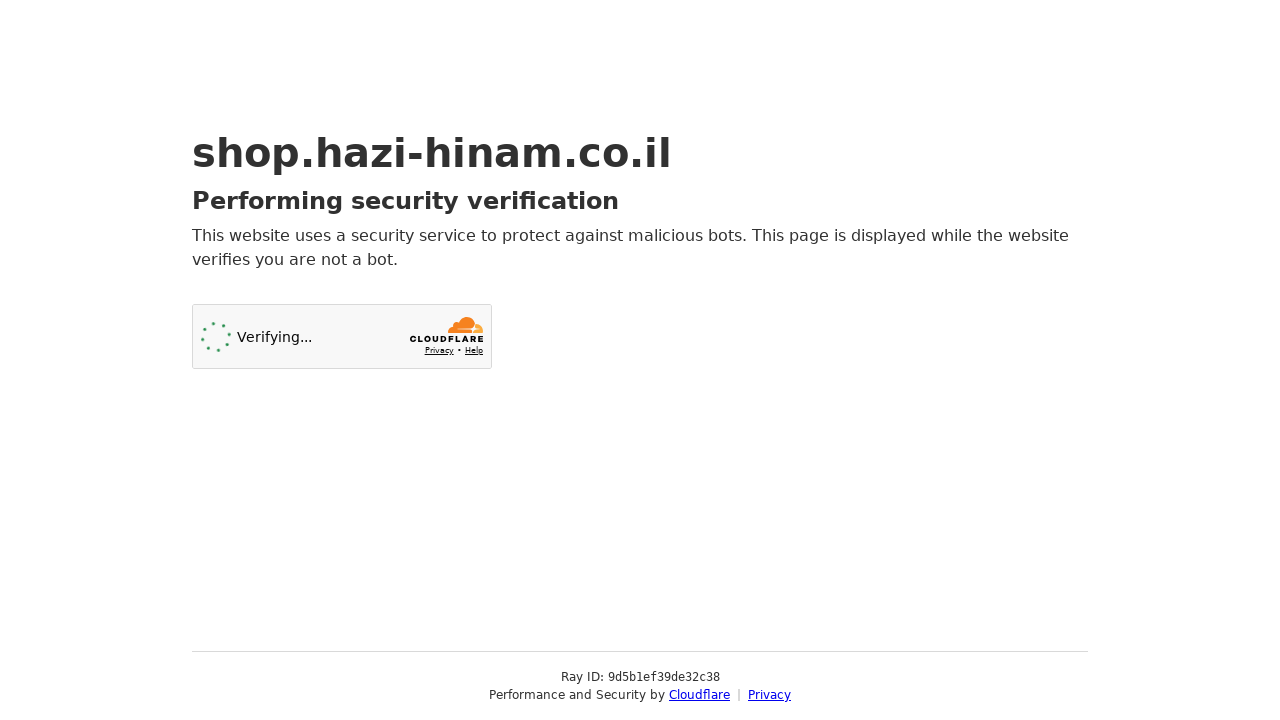

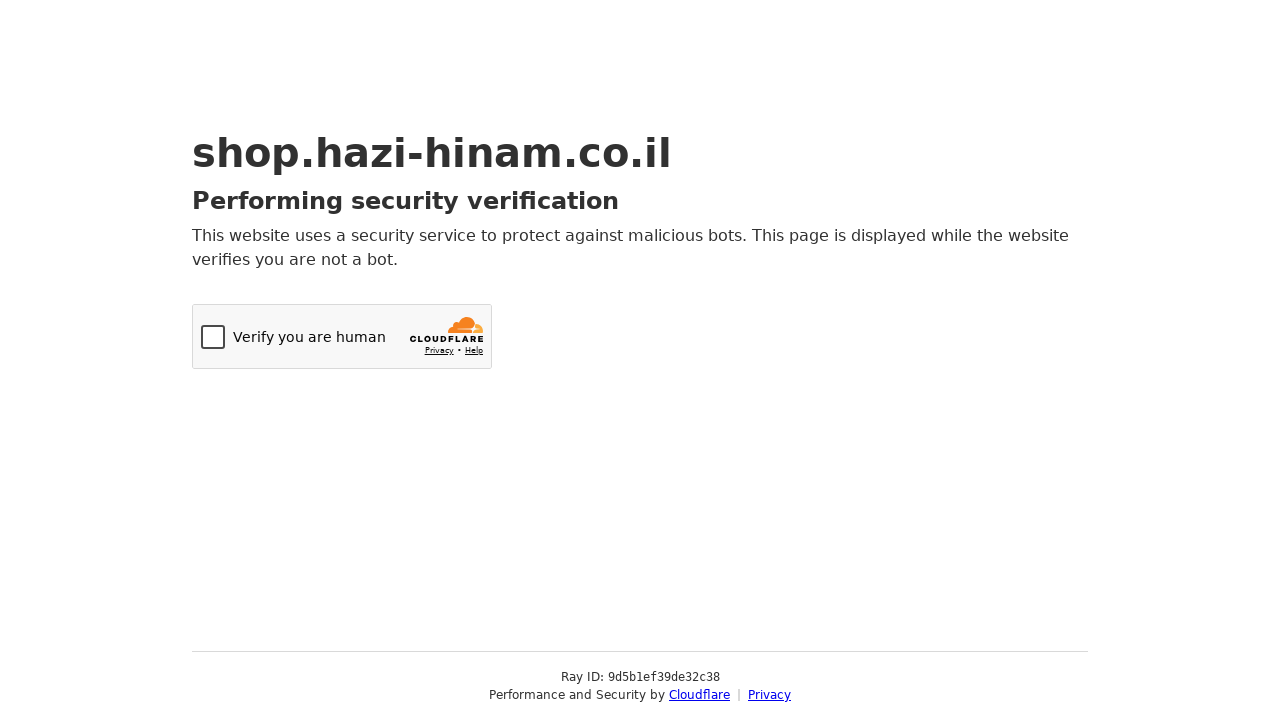